Tests selecting an option from a dropdown select element by visible text

Starting URL: https://bonigarcia.dev/selenium-webdriver-java/web-form.html

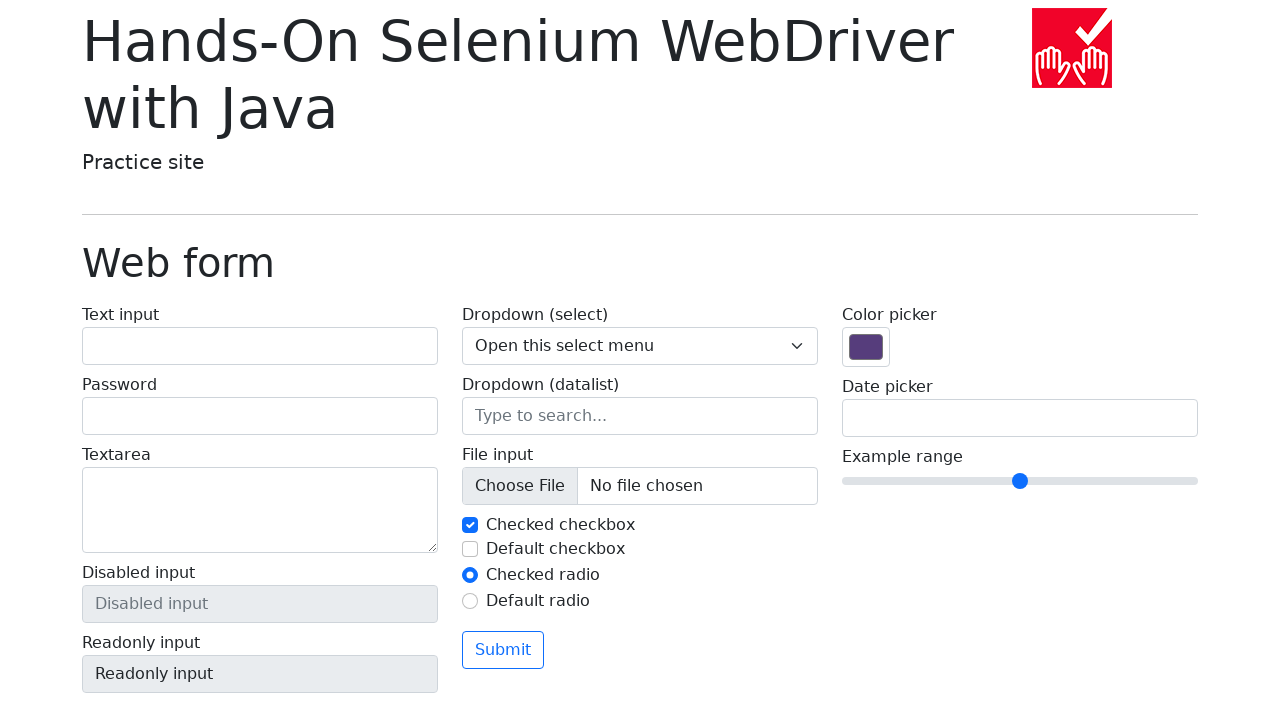

Navigated to web form page
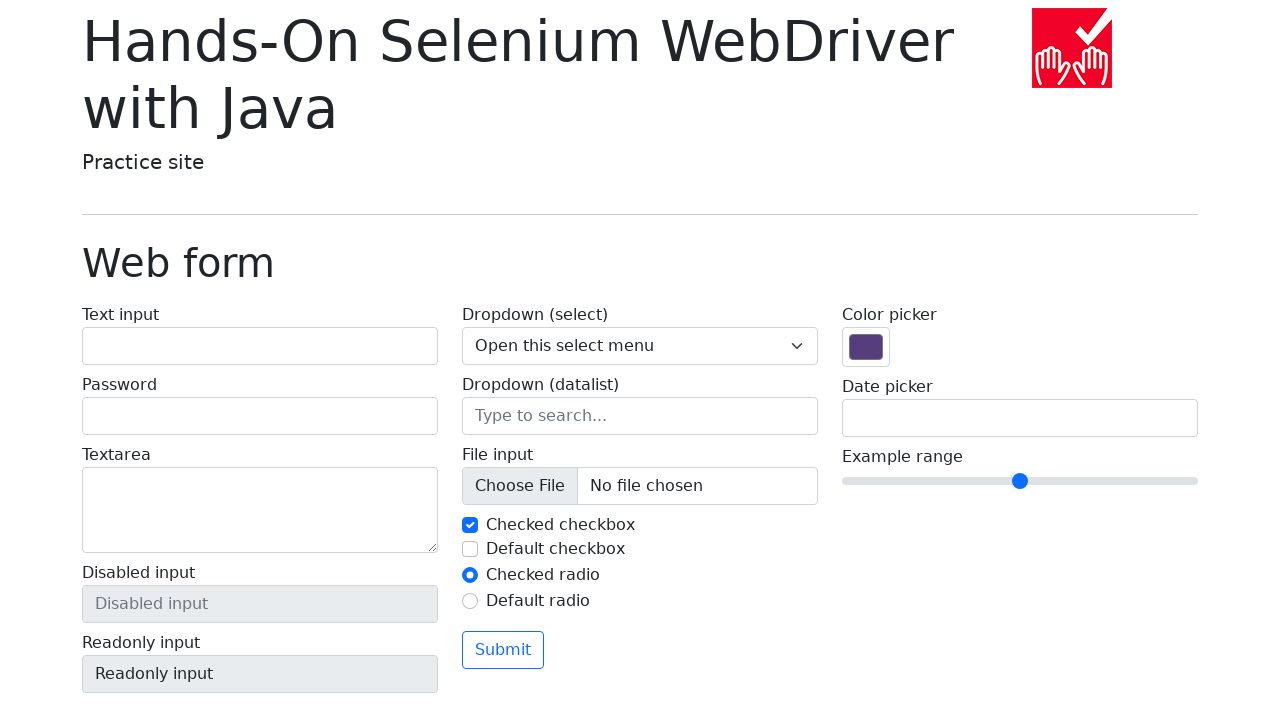

Selected 'Three' from the dropdown select element on select[name='my-select']
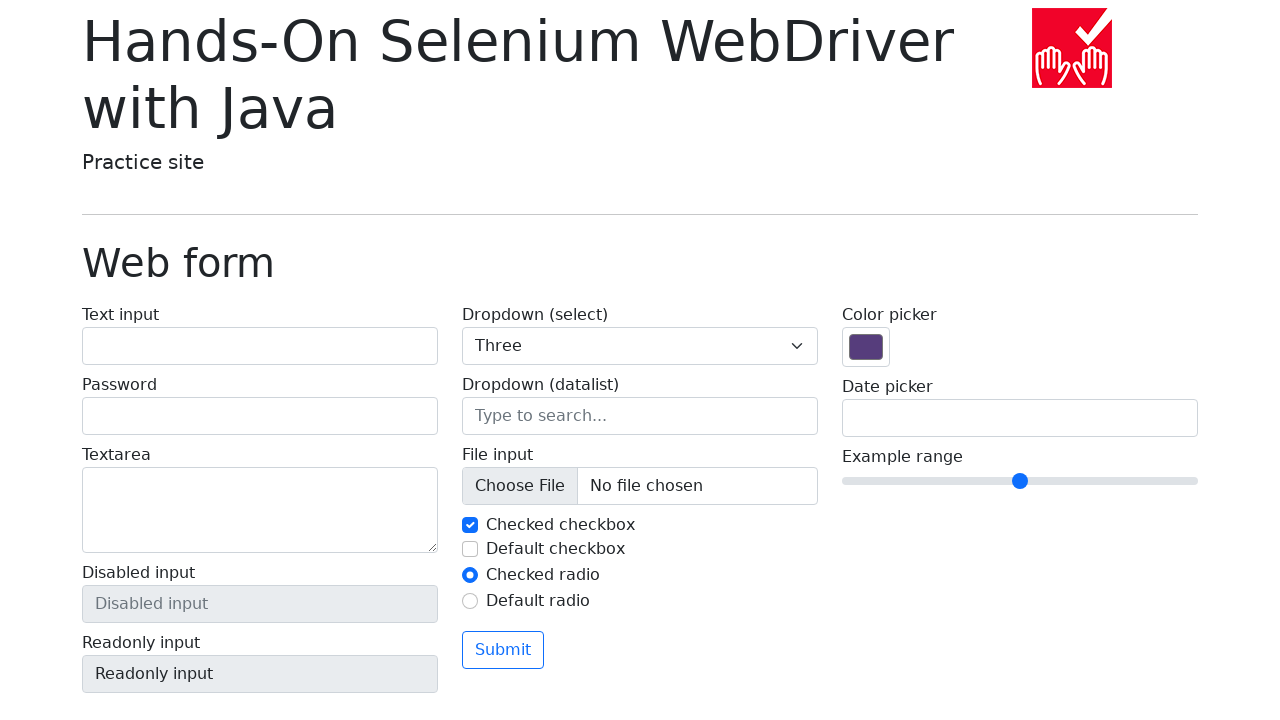

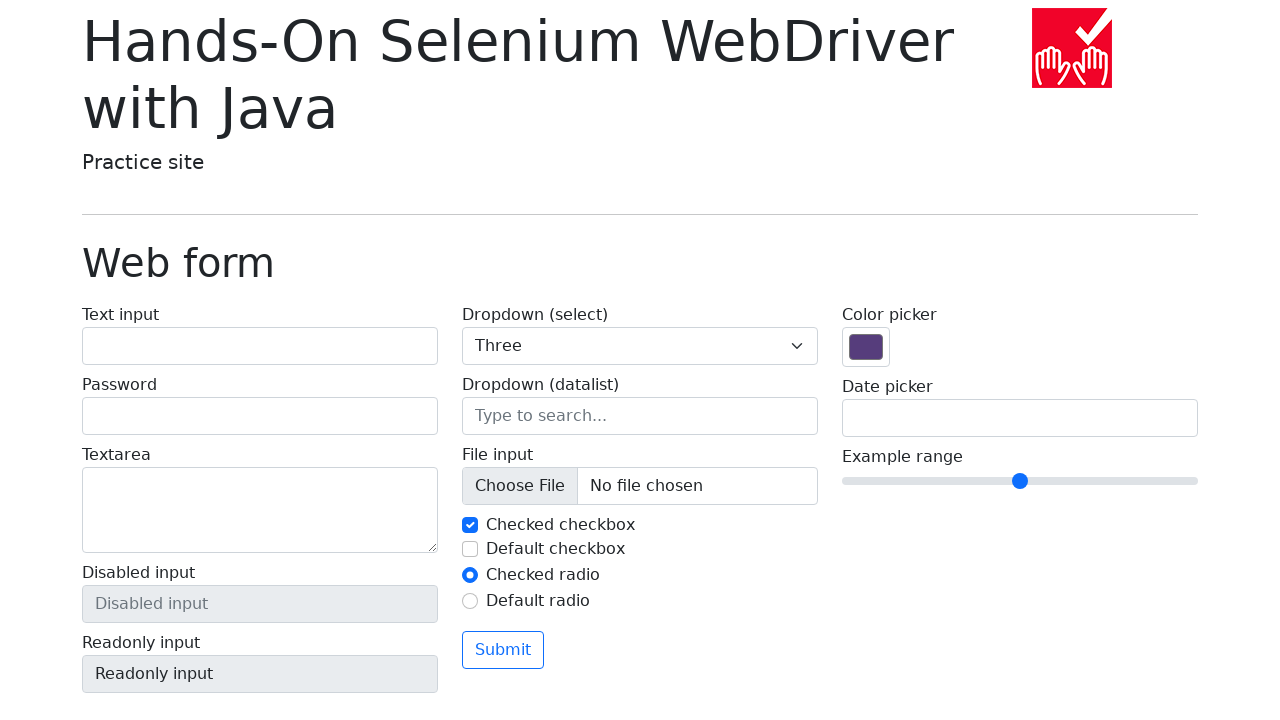